Tests clicking an adder button and using fluent wait pattern to verify a dynamically added box element

Starting URL: https://www.selenium.dev/selenium/web/dynamic.html

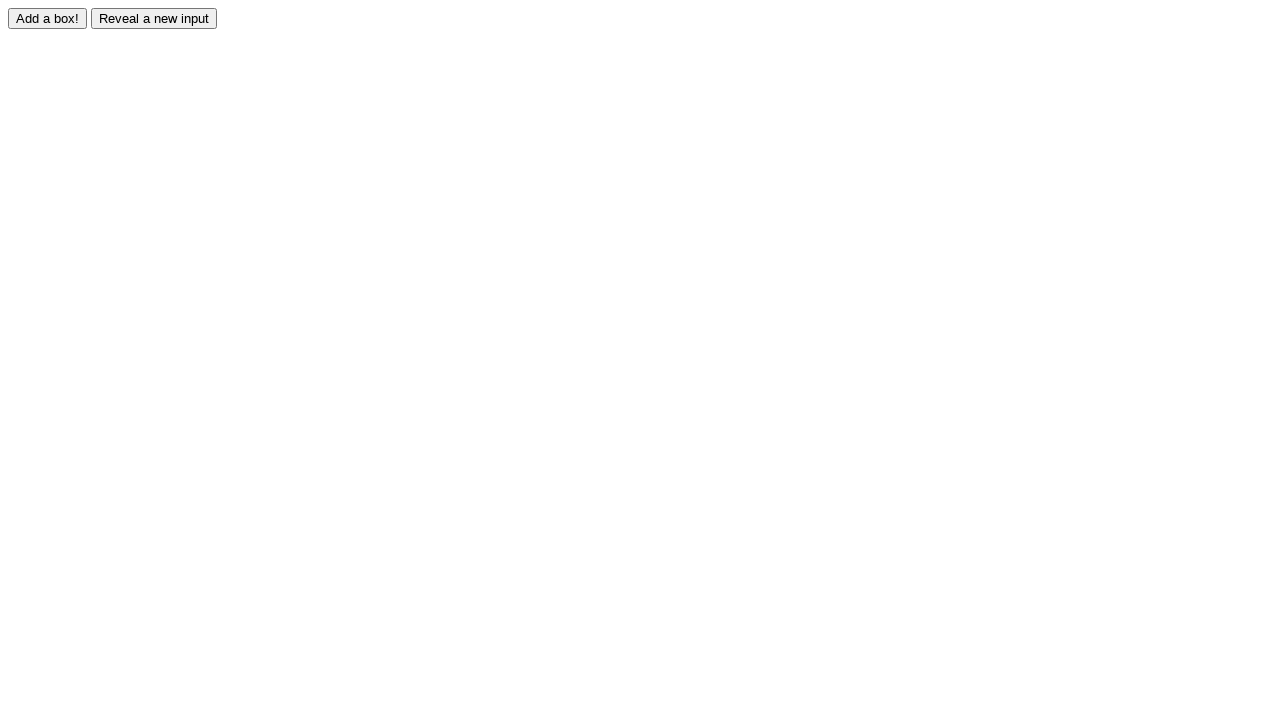

Clicked the adder button to trigger dynamic element creation at (48, 18) on #adder
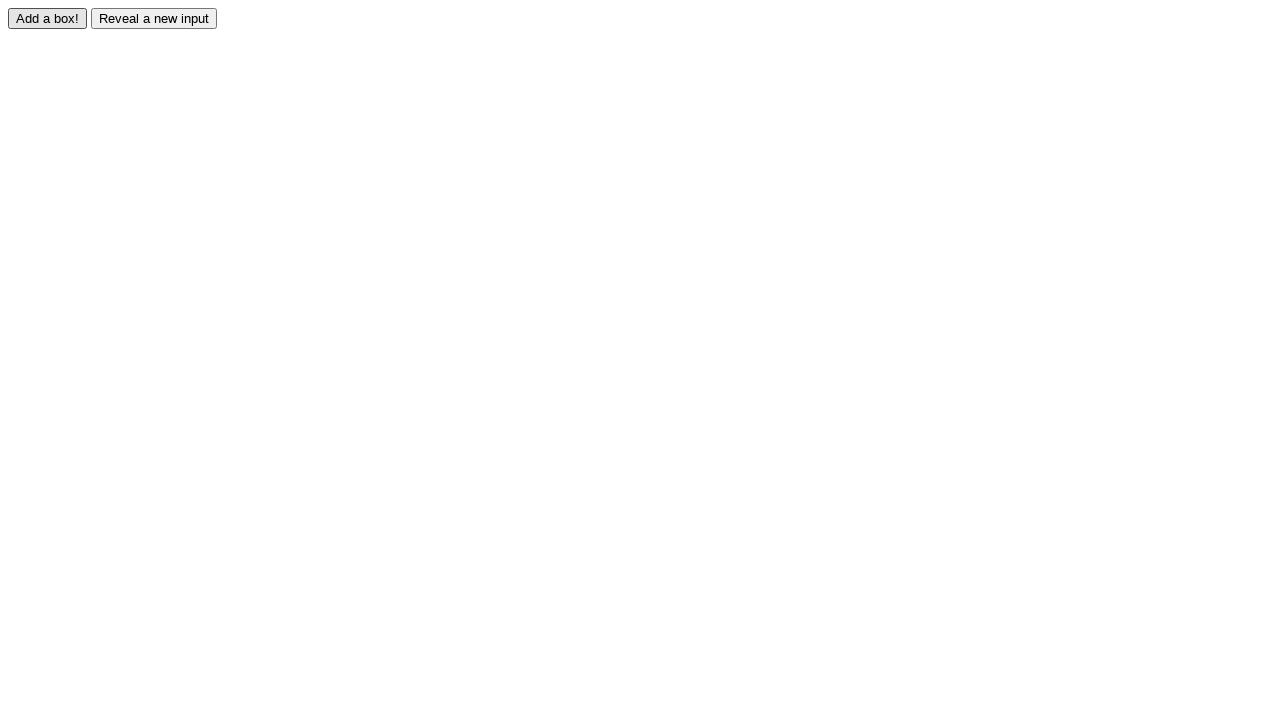

Verified that dynamically added box element (#box0) became visible using fluent wait pattern
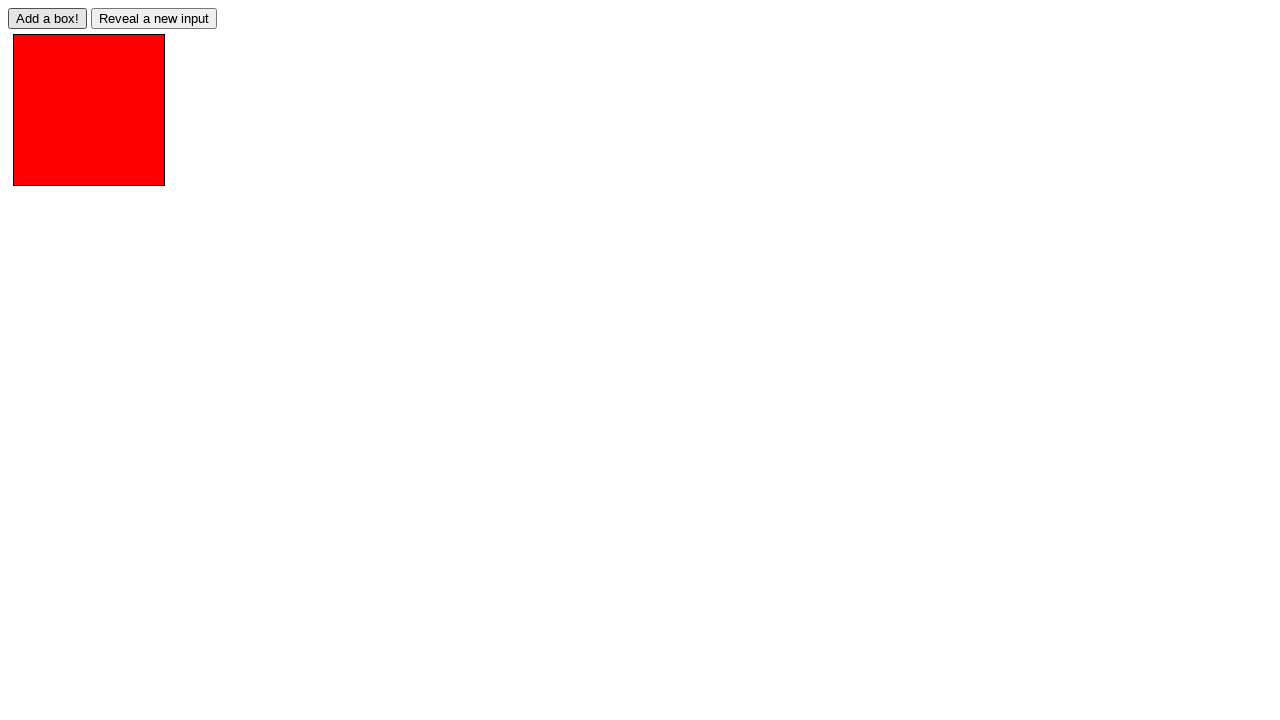

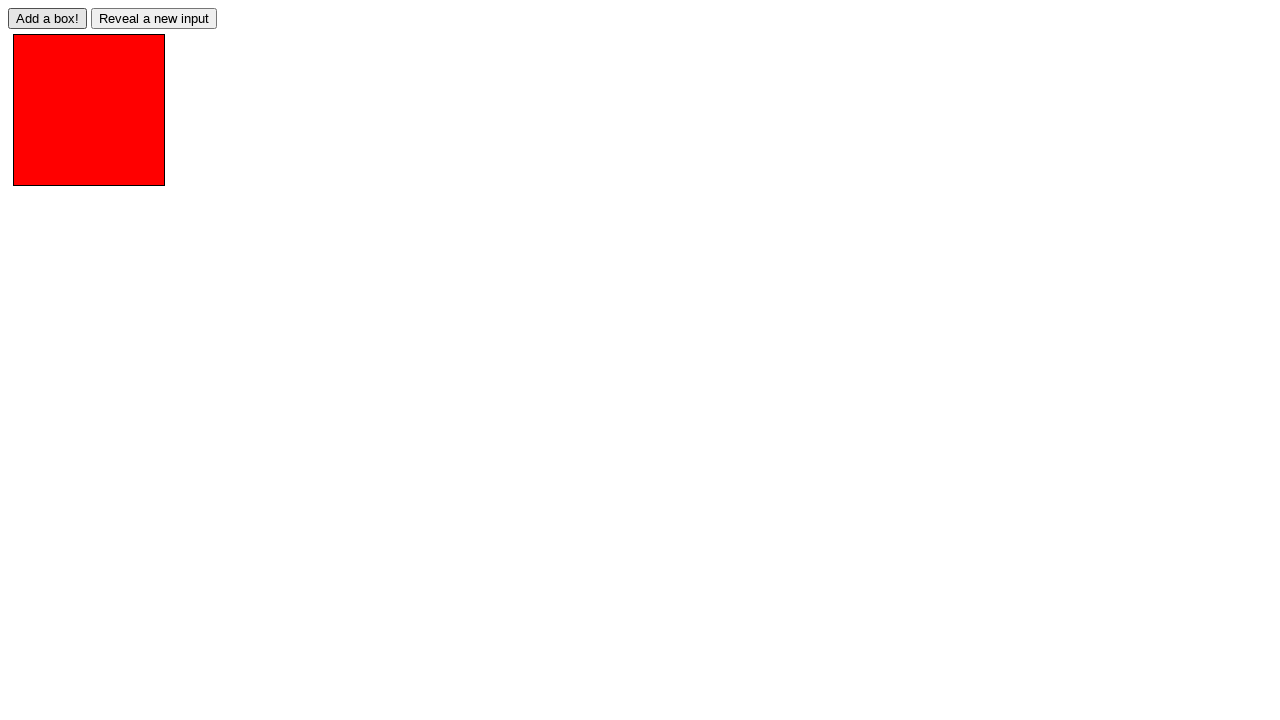